Tests navigation to the "About Us" (О нас) section by switching language settings and clicking on the About Us menu item

Starting URL: https://cleverbots.ru/

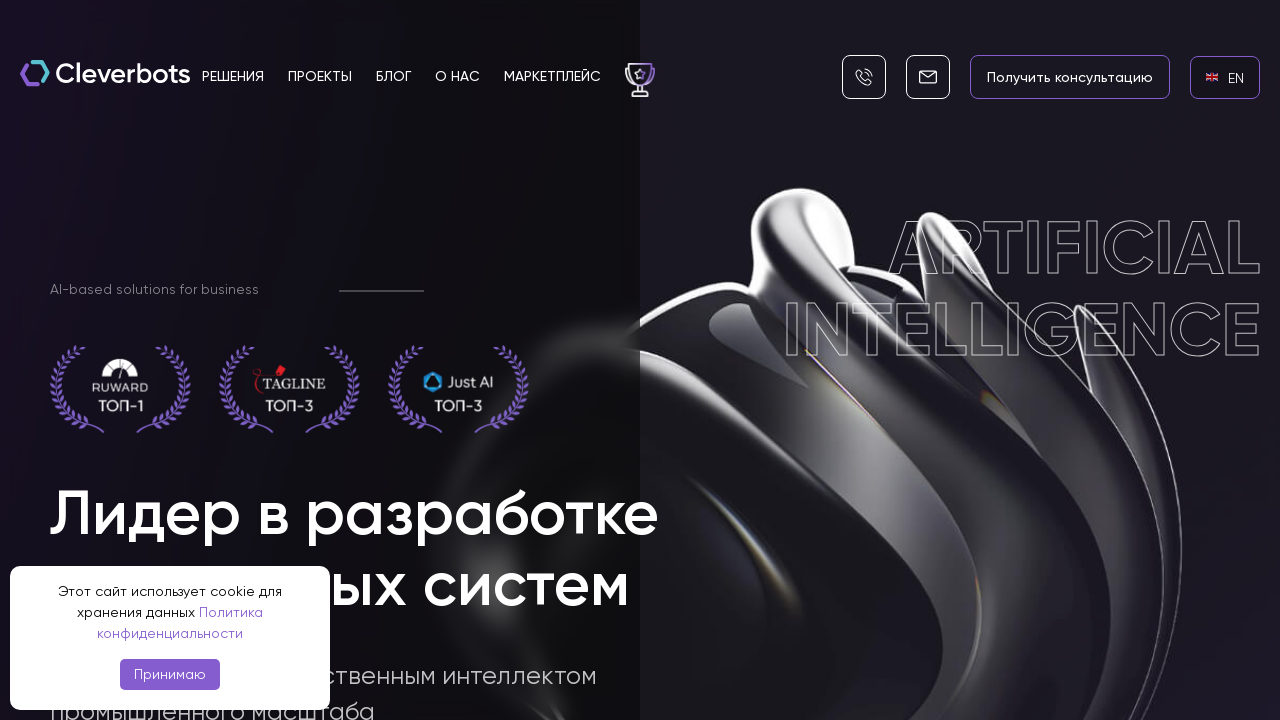

Clicked on English language link at (1225, 77) on internal:role=link[name="en EN"i]
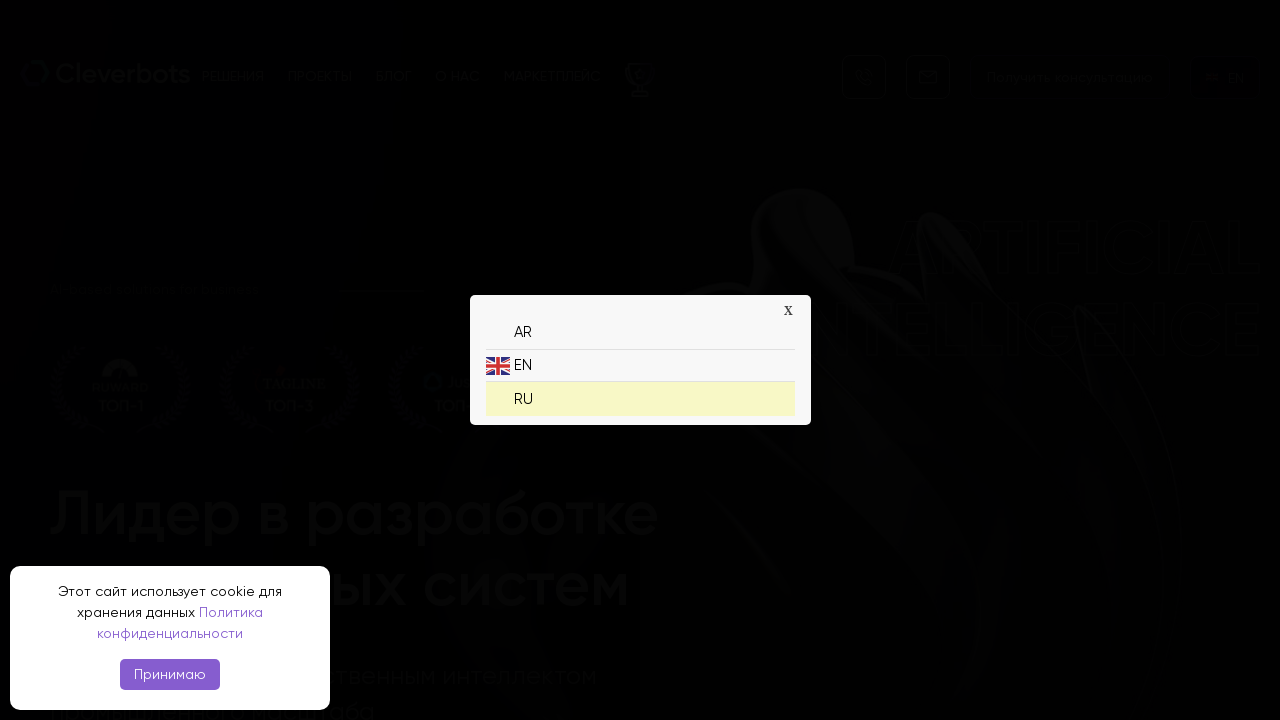

Clicked on Russian language link to switch to Russian at (640, 394) on internal:role=link[name="ru RU"i]
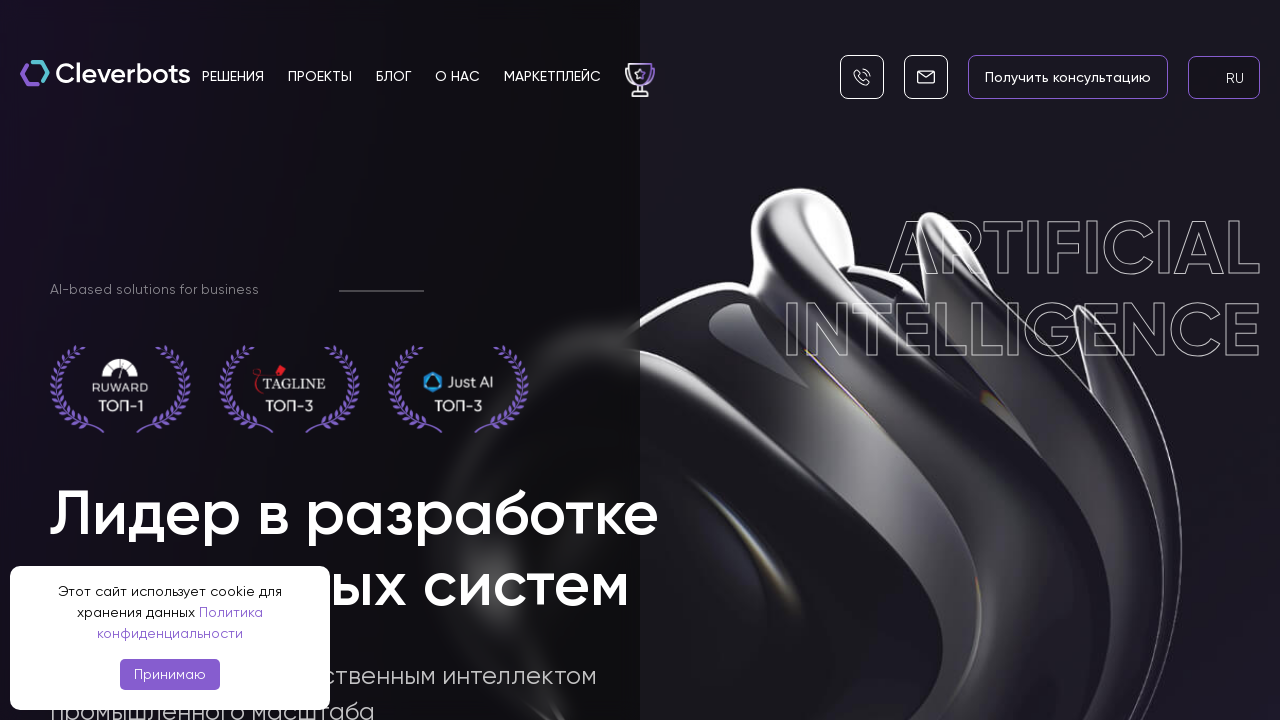

Clicked on 'О нас' (About Us) menu item to open submenu at (458, 77) on a >> internal:has-text="\u041e \u043d\u0430\u0441"i >> nth=0
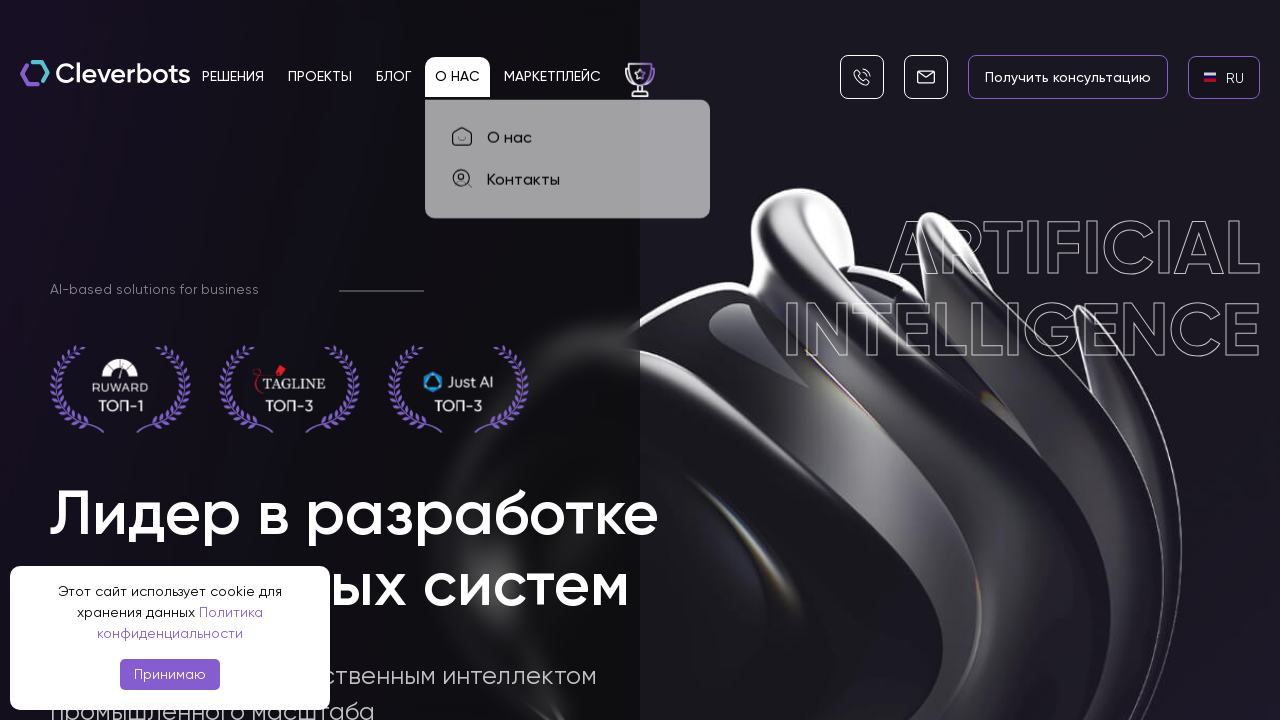

Clicked on 'О нас' (About Us) in the main menu navigation at (568, 134) on #menu-glavnoe-menyu >> internal:role=link[name="О нас"i]
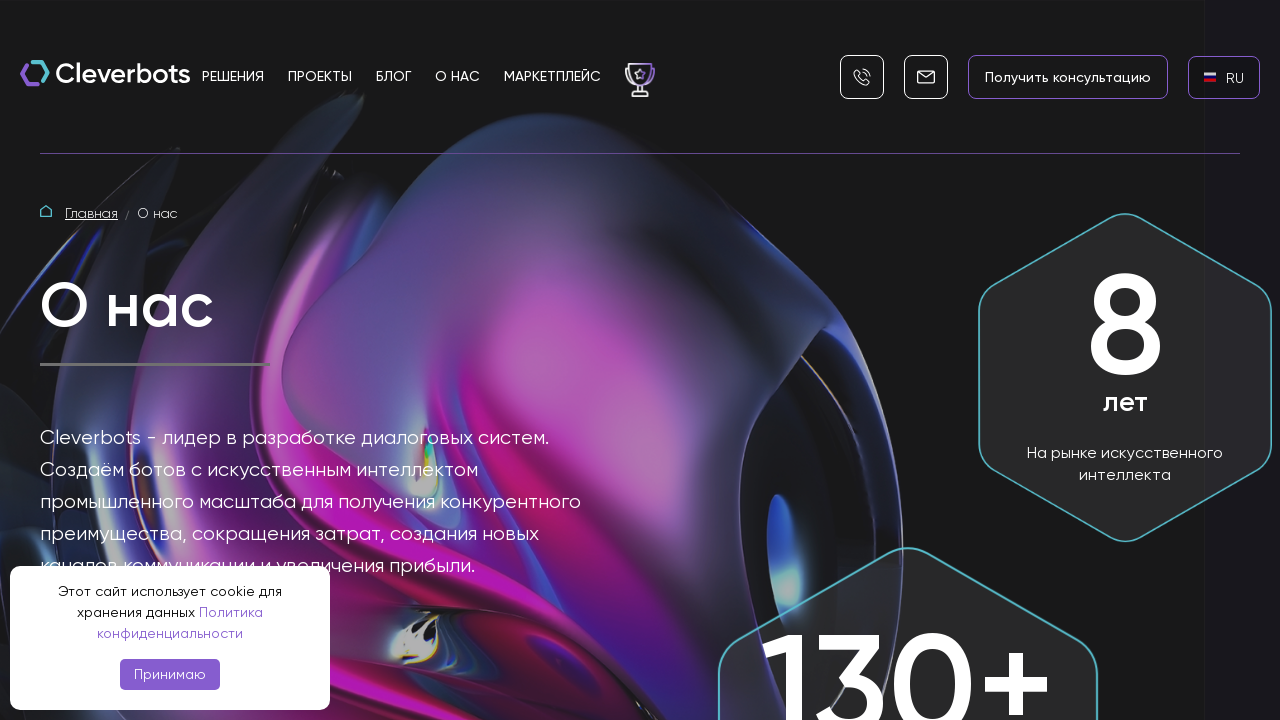

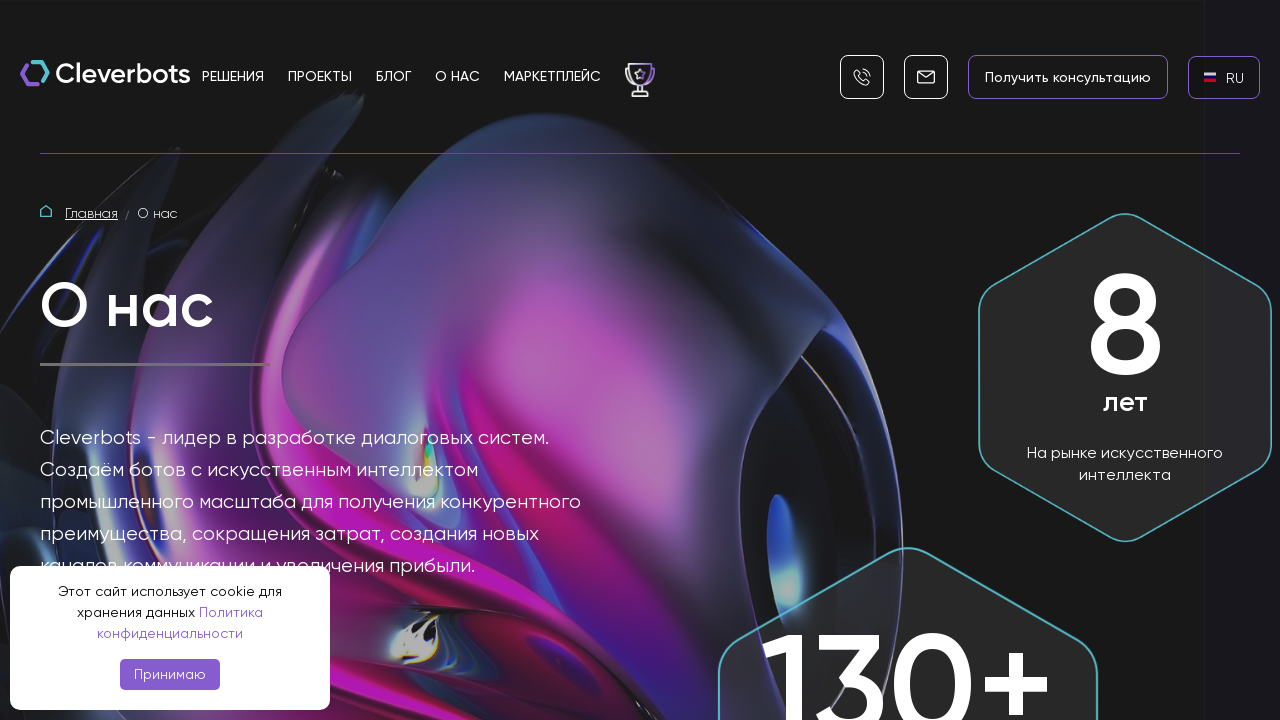